Tests that the complete all checkbox updates state when individual items are completed or cleared

Starting URL: https://demo.playwright.dev/todomvc

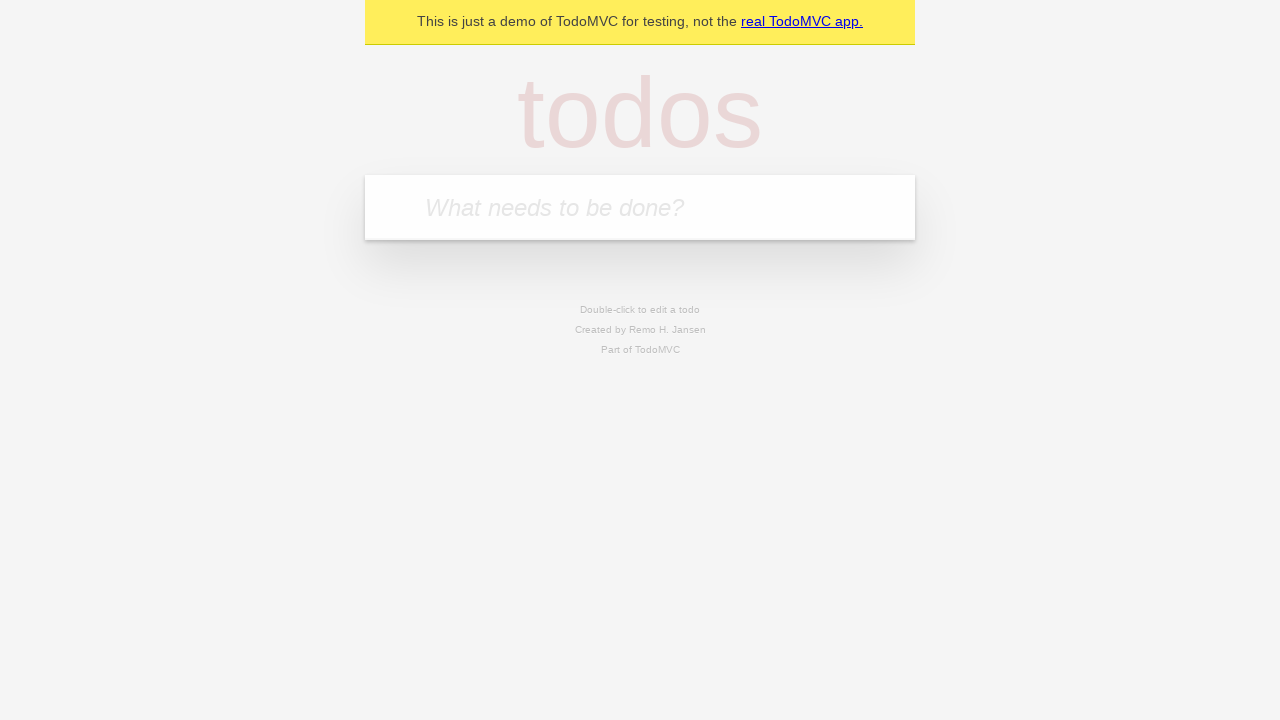

Filled first todo input with 'buy some cheese' on internal:attr=[placeholder="What needs to be done?"i]
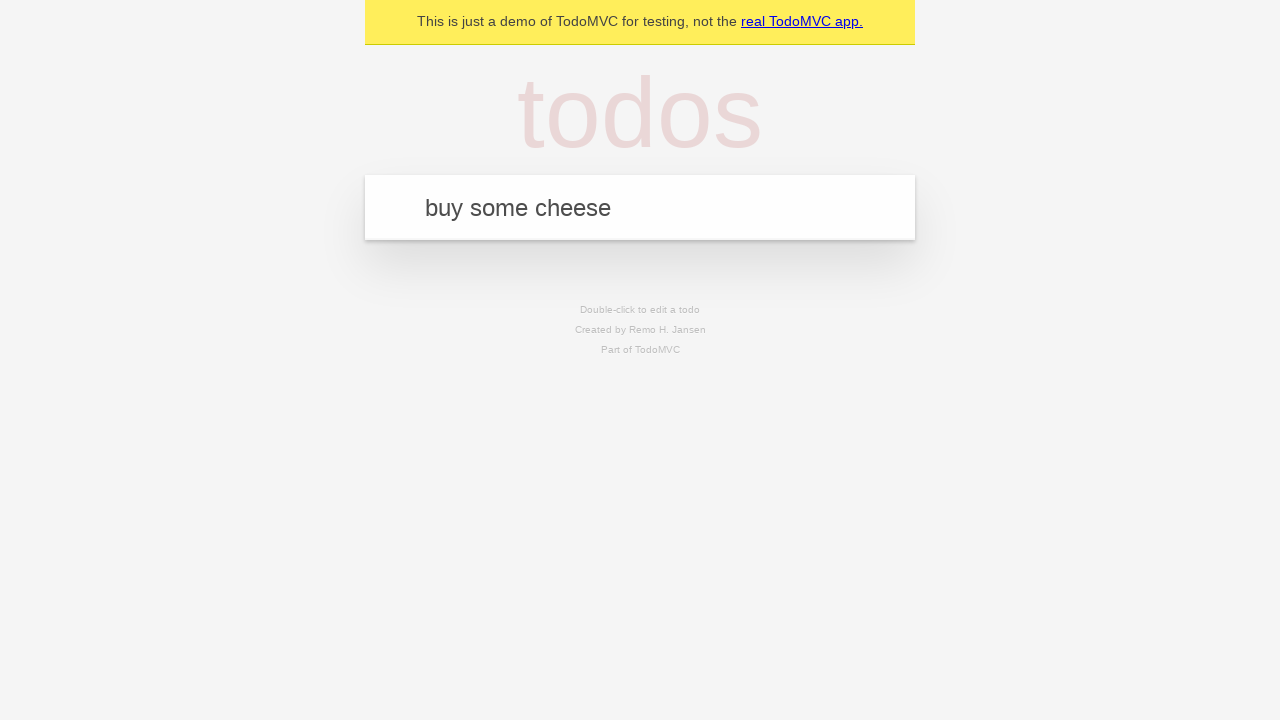

Pressed Enter to create first todo on internal:attr=[placeholder="What needs to be done?"i]
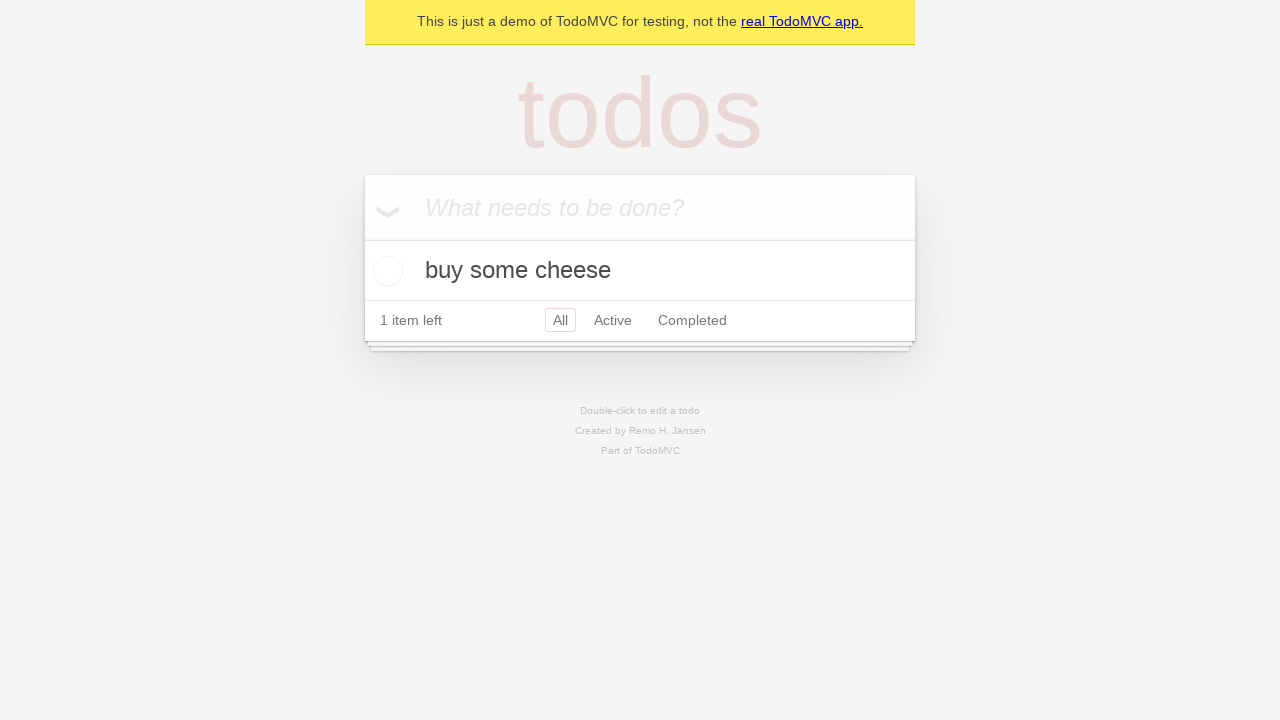

Filled second todo input with 'feed the cat' on internal:attr=[placeholder="What needs to be done?"i]
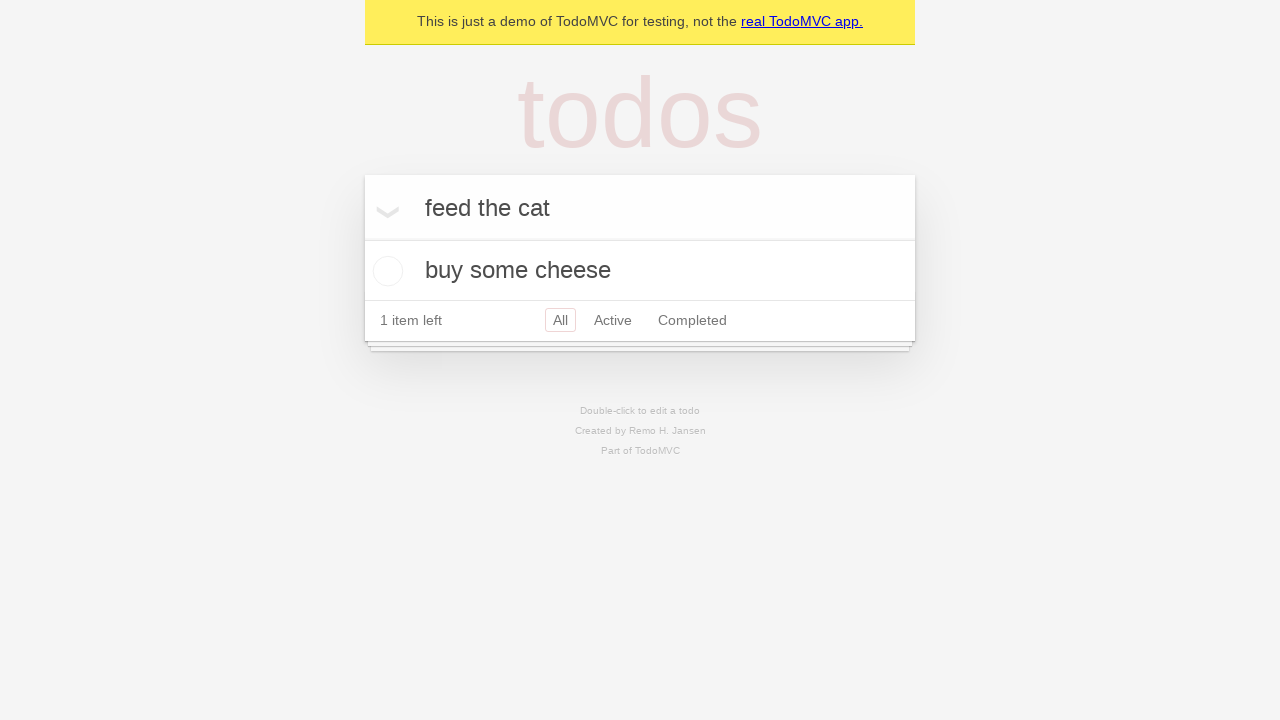

Pressed Enter to create second todo on internal:attr=[placeholder="What needs to be done?"i]
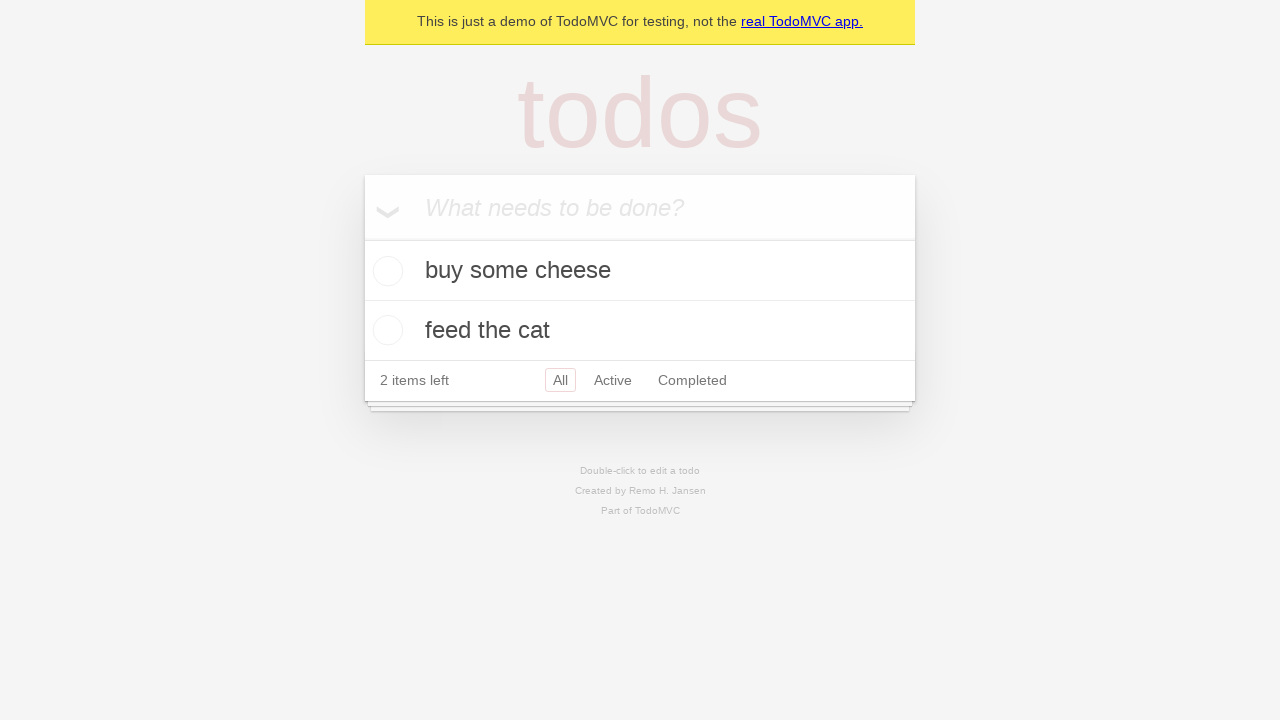

Filled third todo input with 'book a doctors appointment' on internal:attr=[placeholder="What needs to be done?"i]
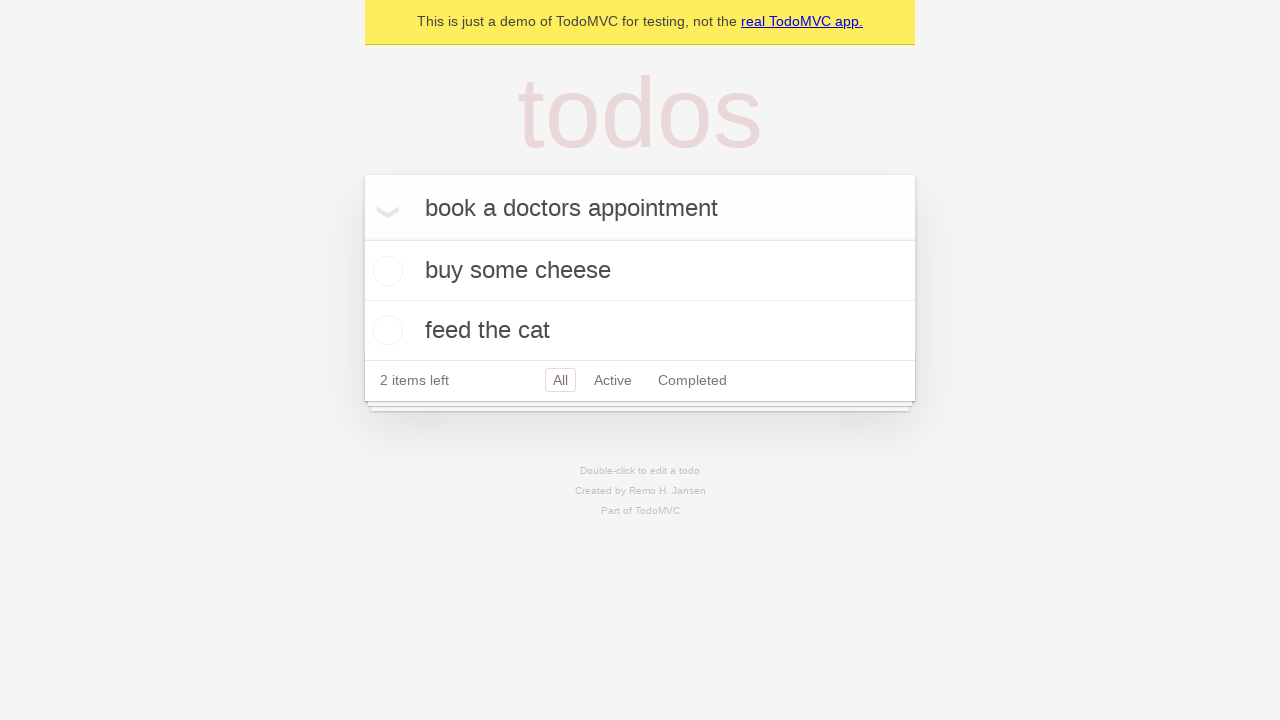

Pressed Enter to create third todo on internal:attr=[placeholder="What needs to be done?"i]
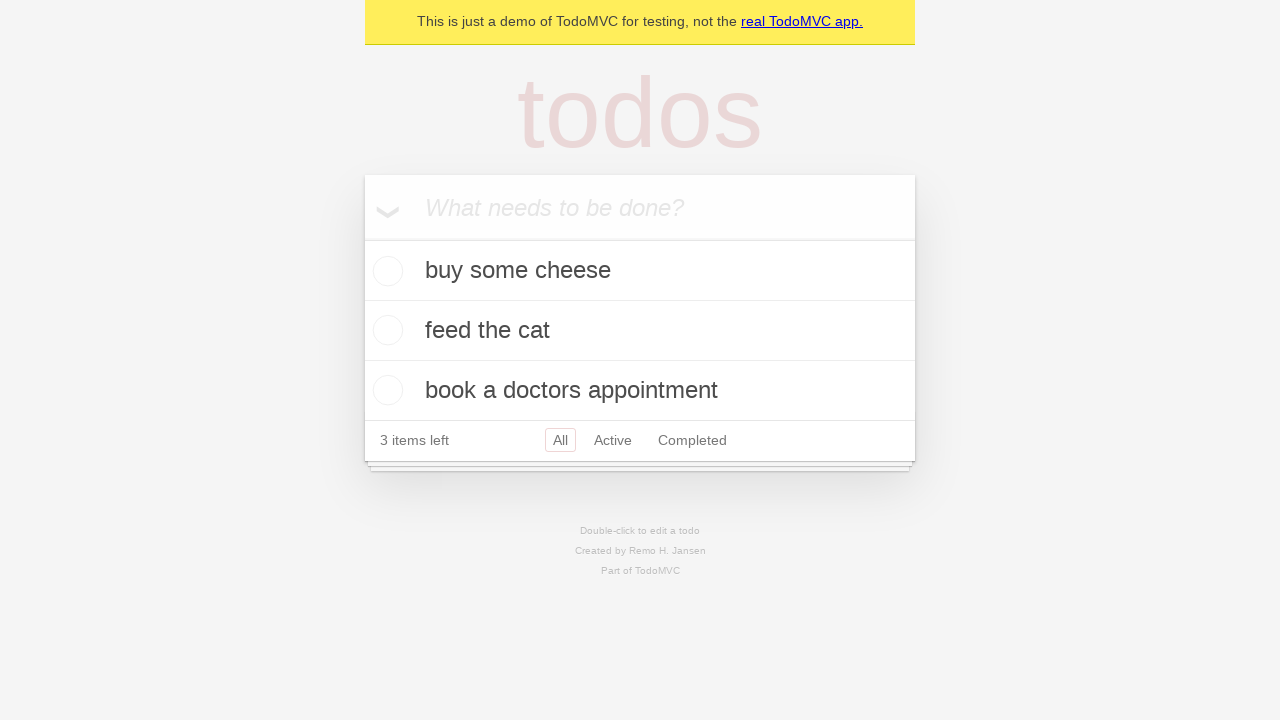

Checked 'Mark all as complete' toggle to complete all todos at (362, 238) on internal:label="Mark all as complete"i
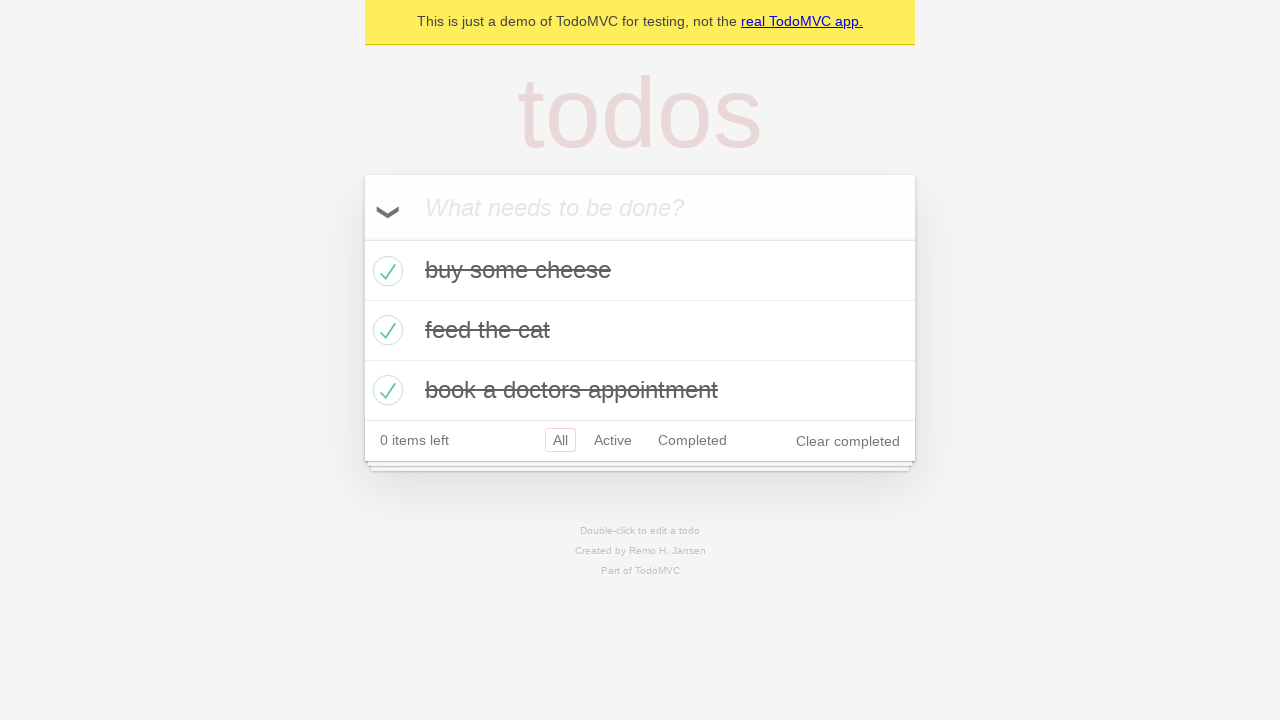

Unchecked the first todo, which should uncheck the 'Mark all as complete' toggle at (385, 271) on internal:testid=[data-testid="todo-item"s] >> nth=0 >> internal:role=checkbox
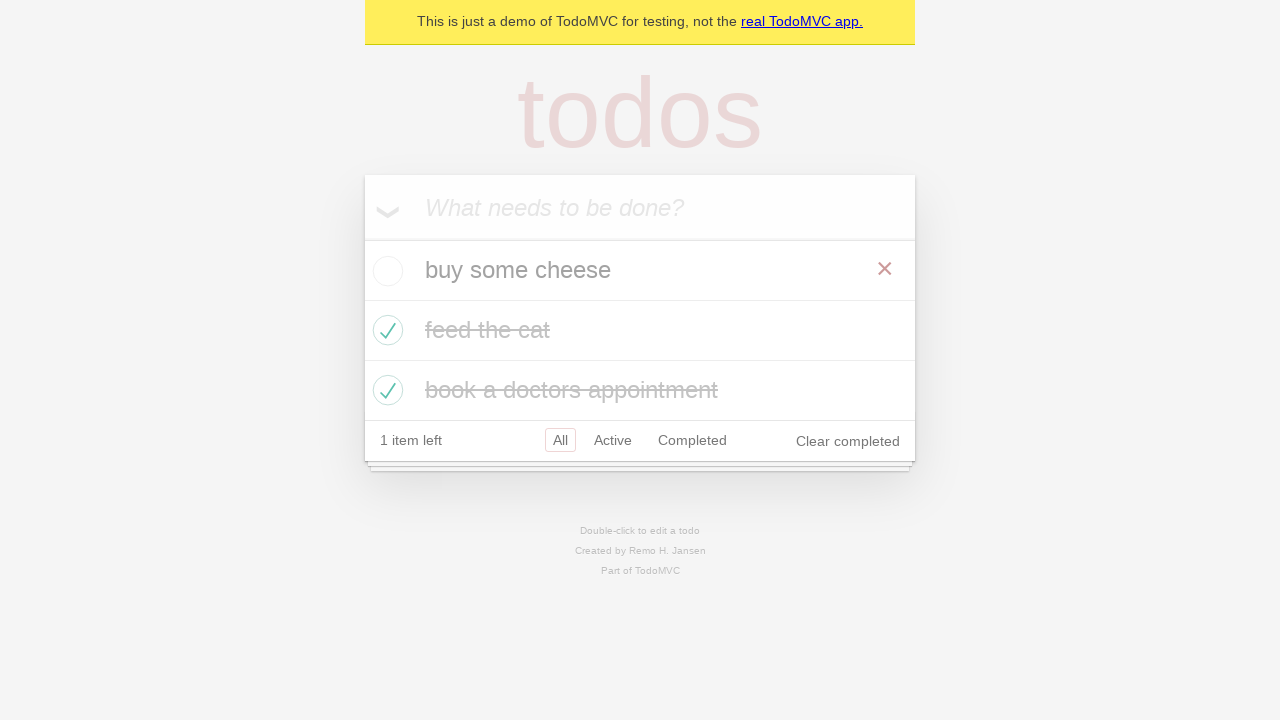

Checked the first todo again, which should check the 'Mark all as complete' toggle at (385, 271) on internal:testid=[data-testid="todo-item"s] >> nth=0 >> internal:role=checkbox
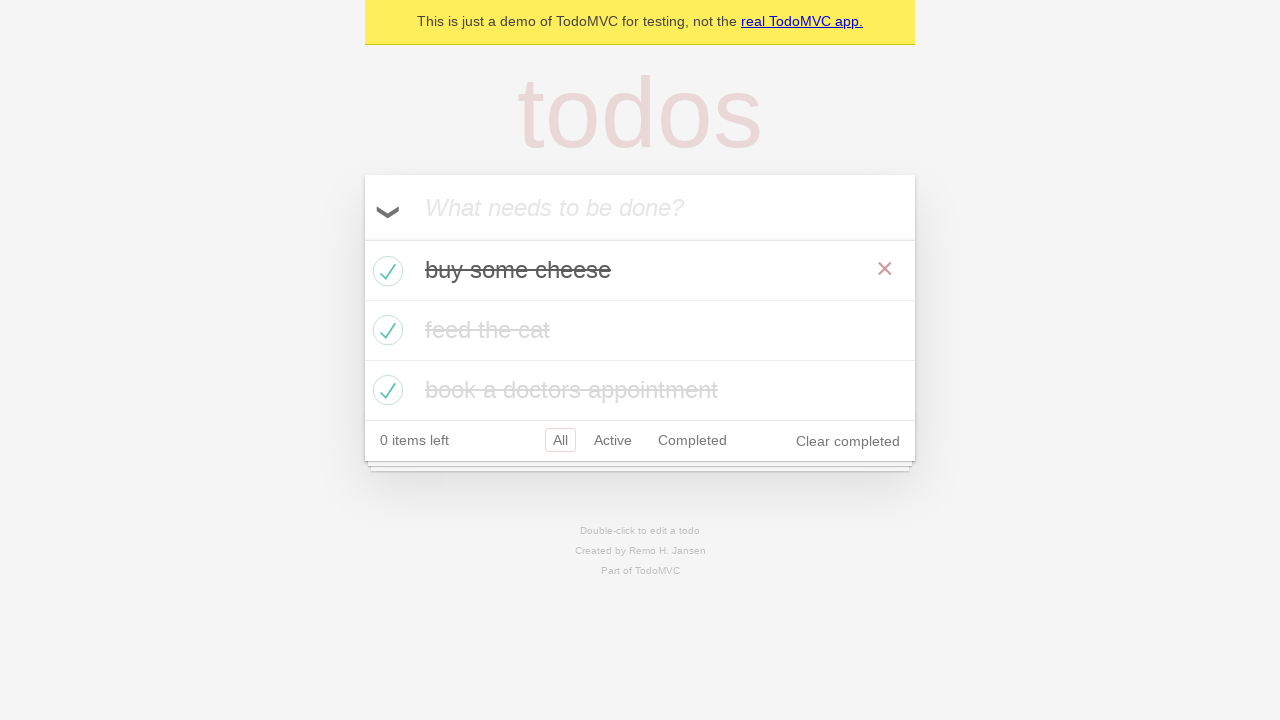

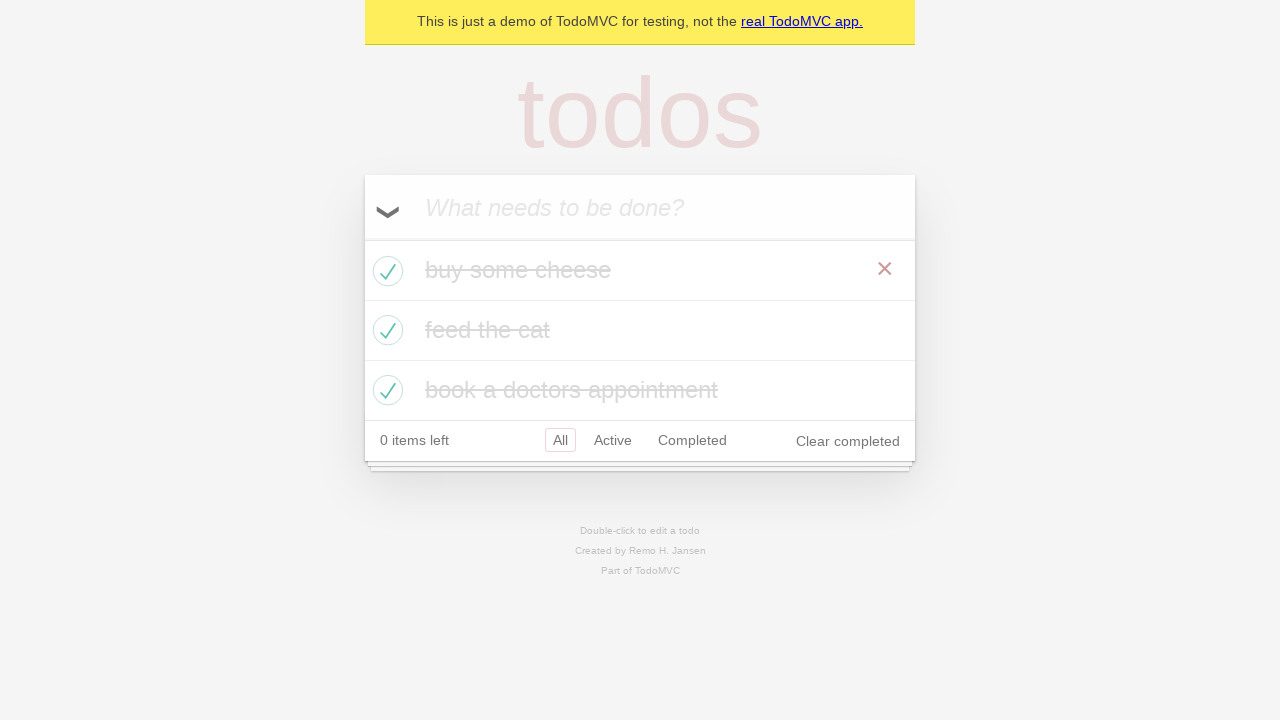